Tests sending keyboard key presses by finding an element and sending the space key to it, then verifying the result text displays the correct key pressed.

Starting URL: http://the-internet.herokuapp.com/key_presses

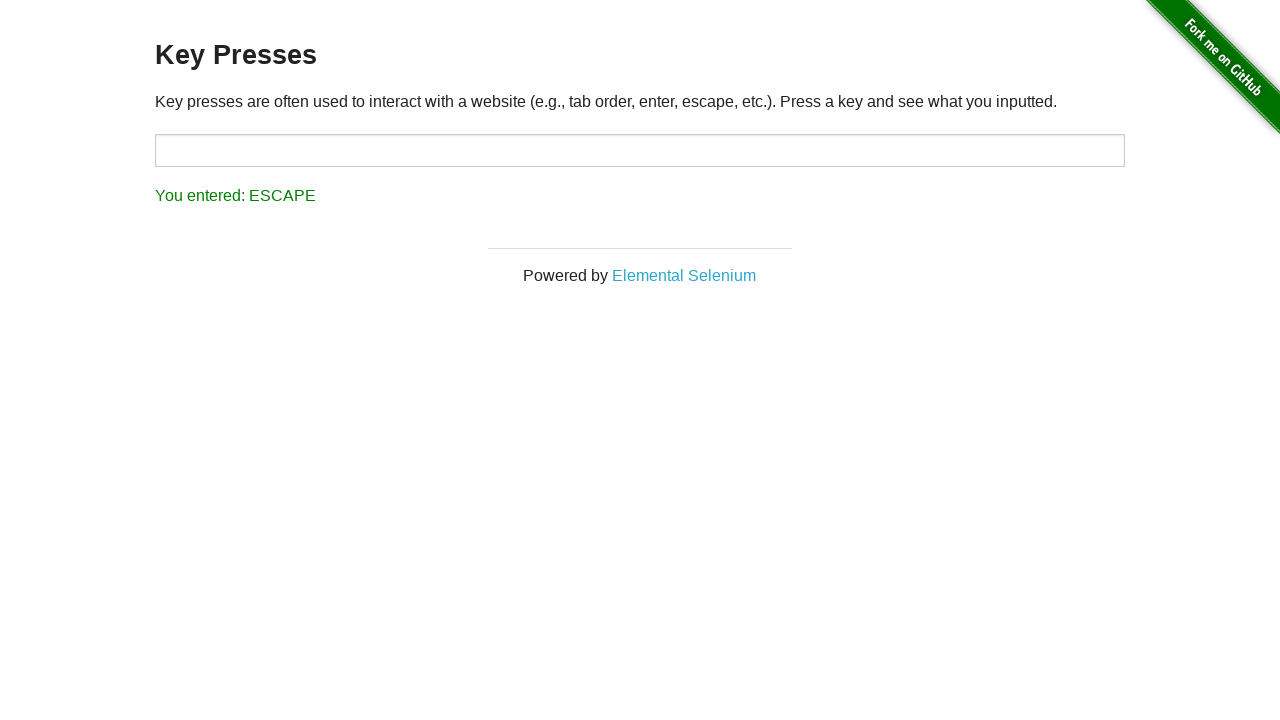

Navigated to key presses test page
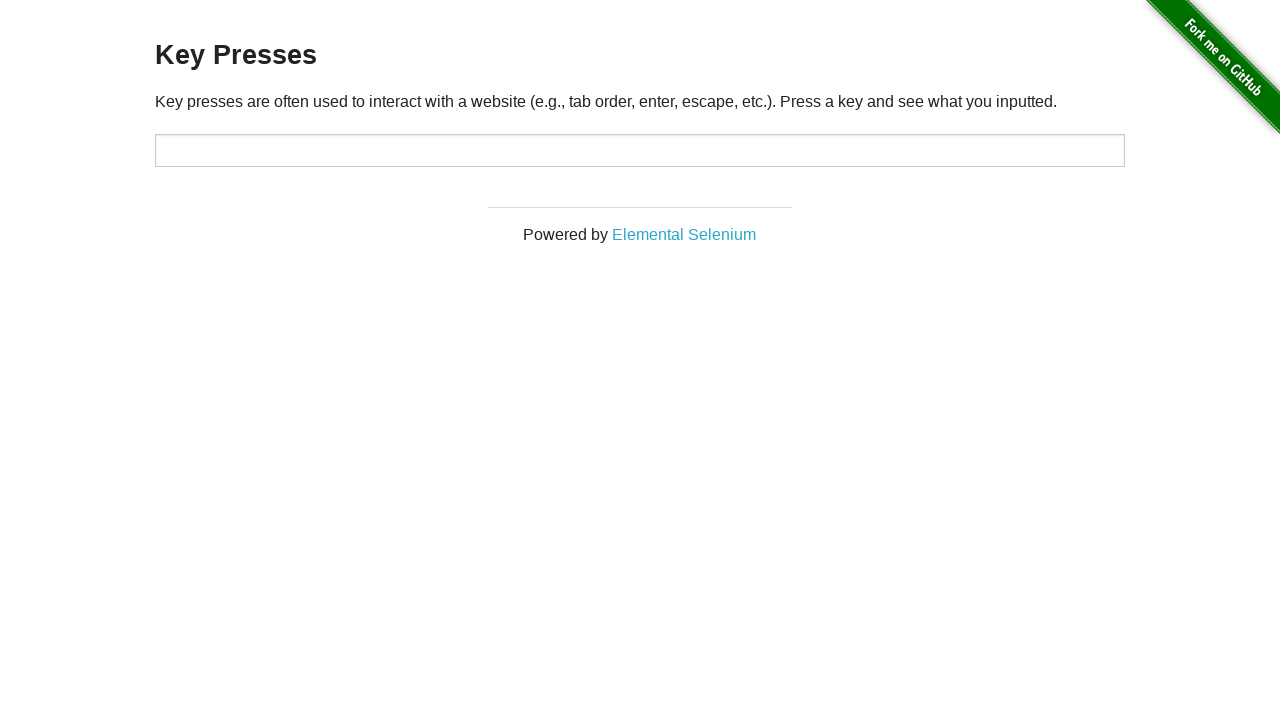

Clicked on target element at (640, 150) on #target
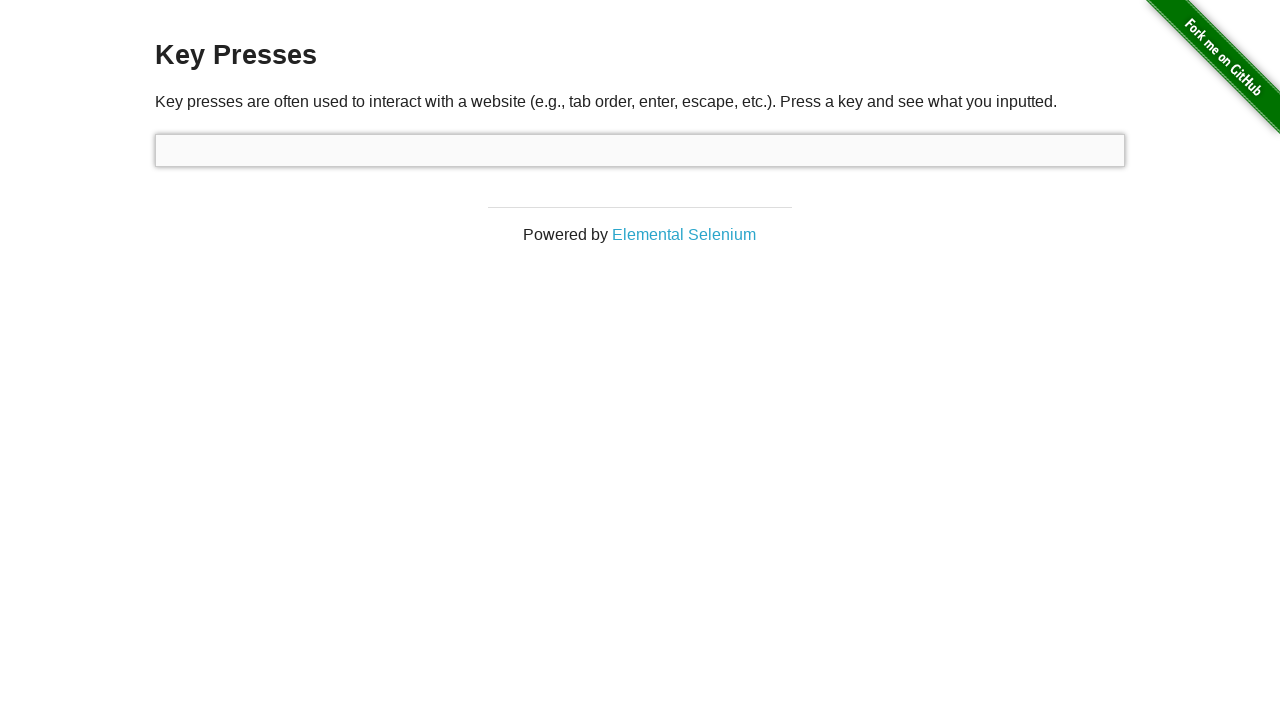

Sent space key press to target element
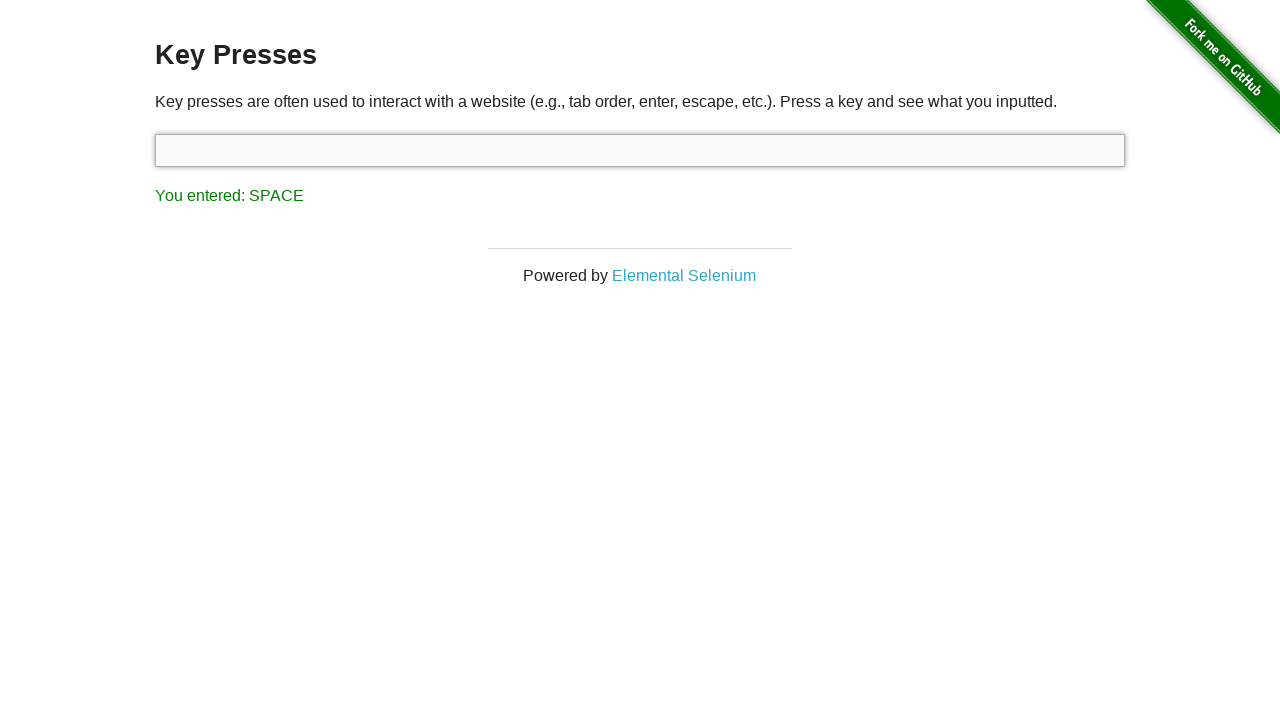

Result element appeared on page
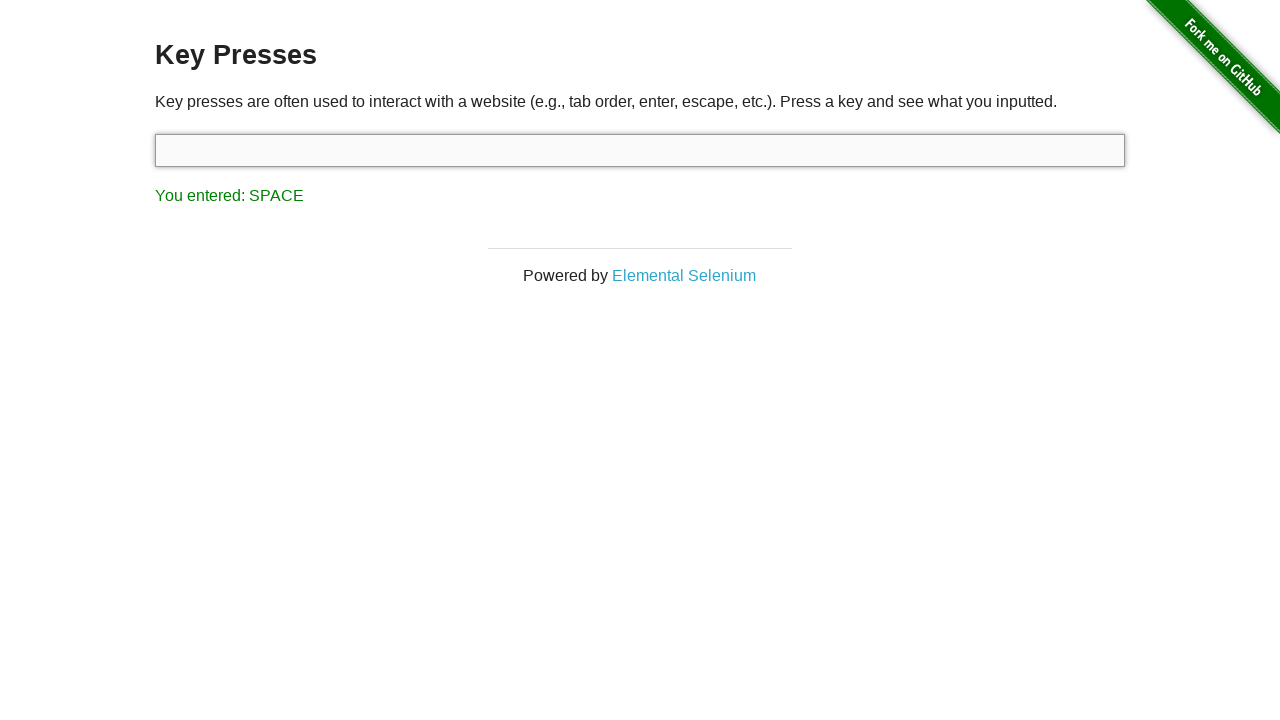

Retrieved result text: 'You entered: SPACE'
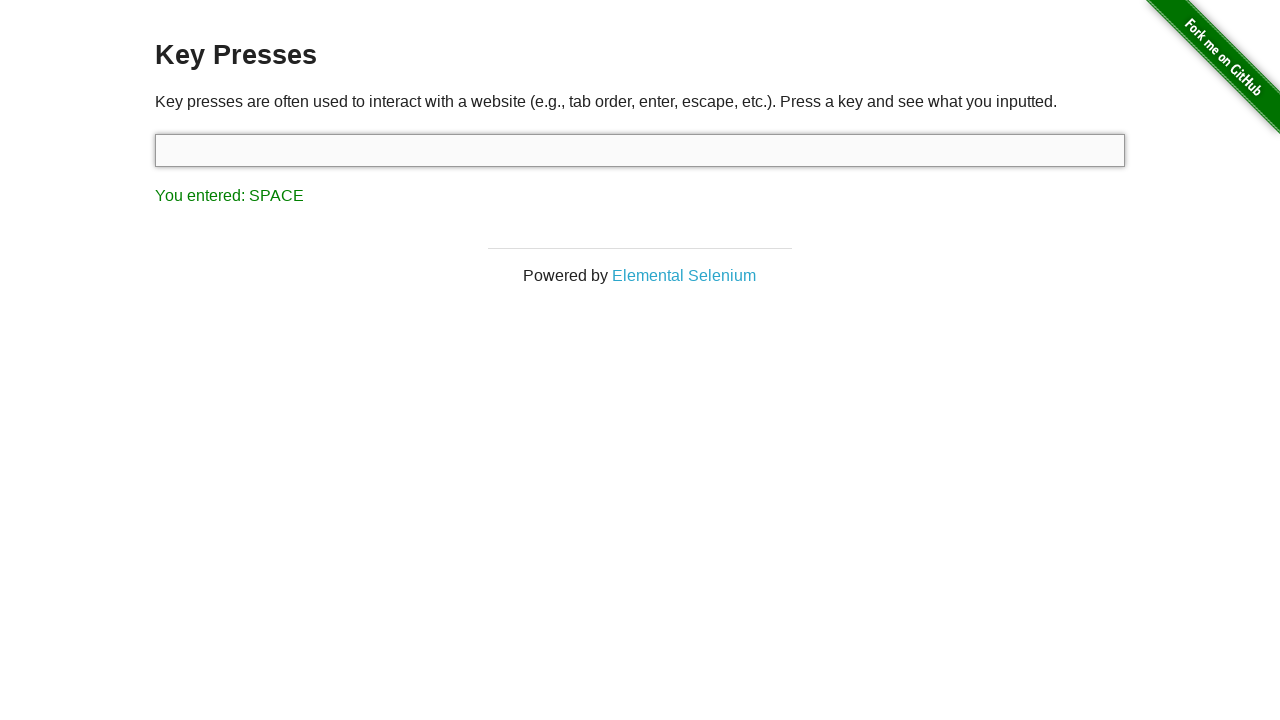

Assertion passed: result text correctly shows 'You entered: SPACE'
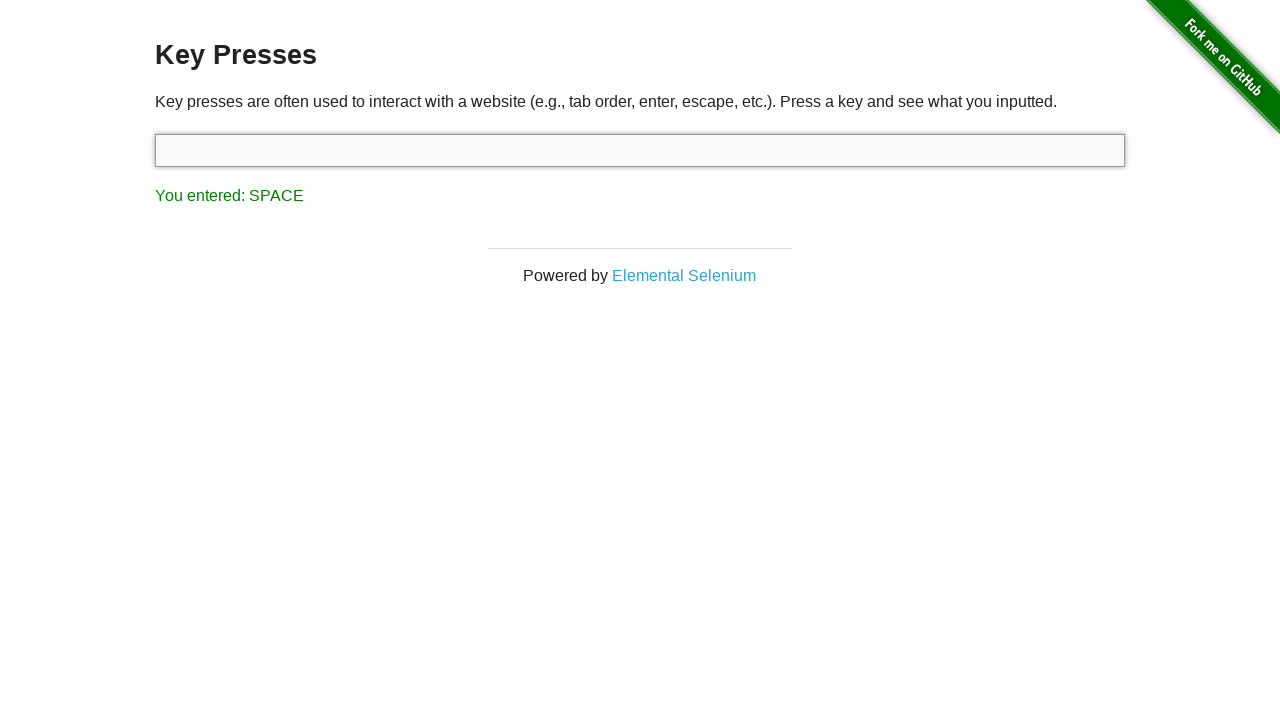

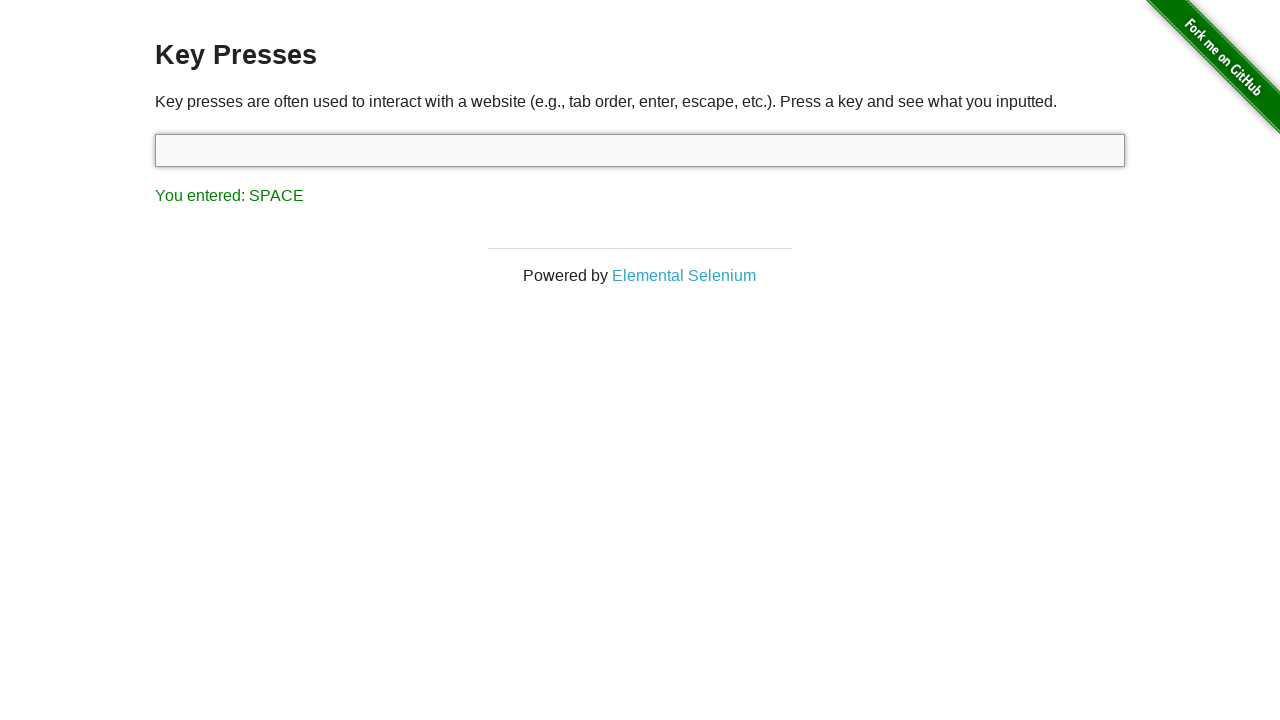